Tests opening multiple links from a footer column in new tabs using keyboard shortcuts, then iterates through all opened windows to verify they loaded successfully.

Starting URL: http://qaclickacademy.com/practice.php

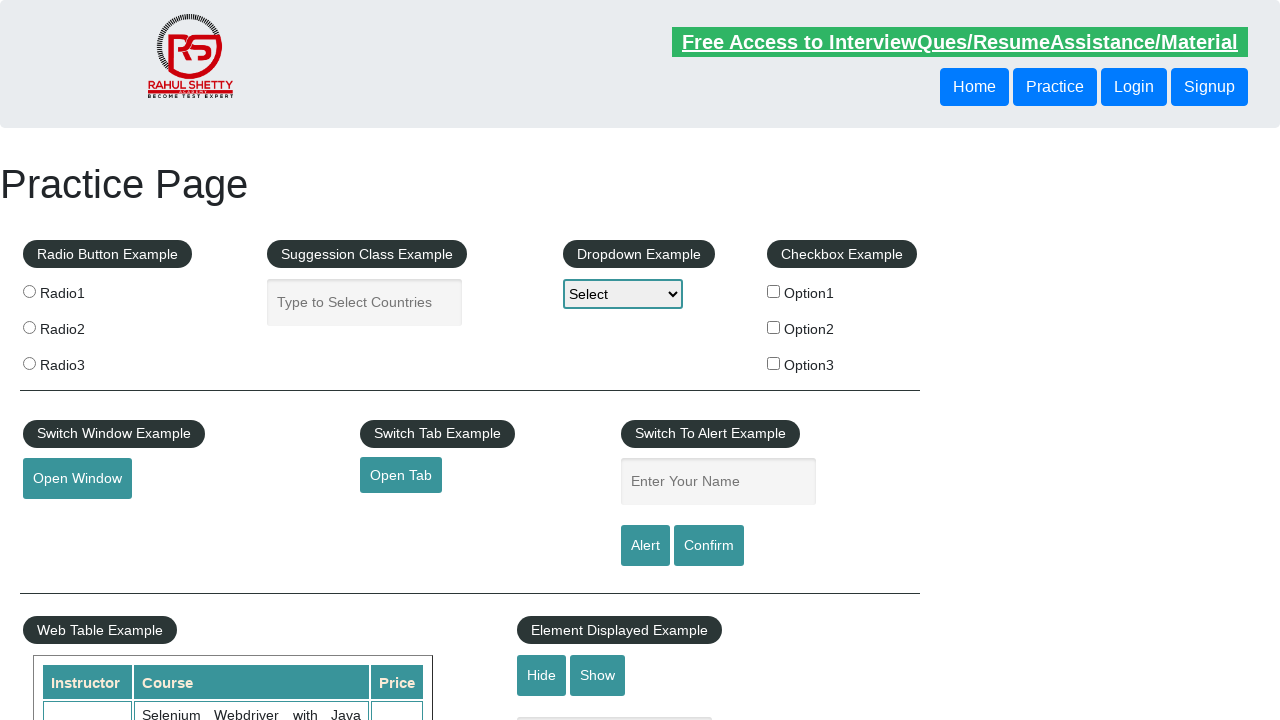

Footer section '#gf-BIG' loaded
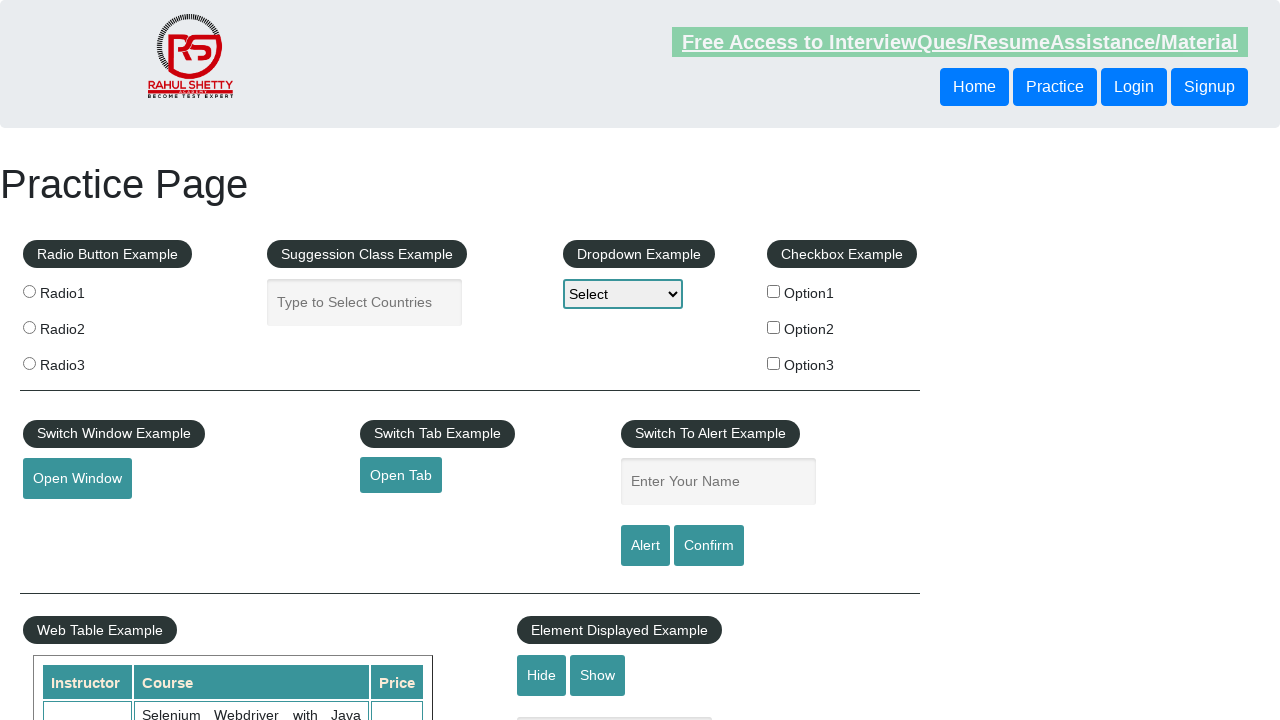

Located all links in footer first column
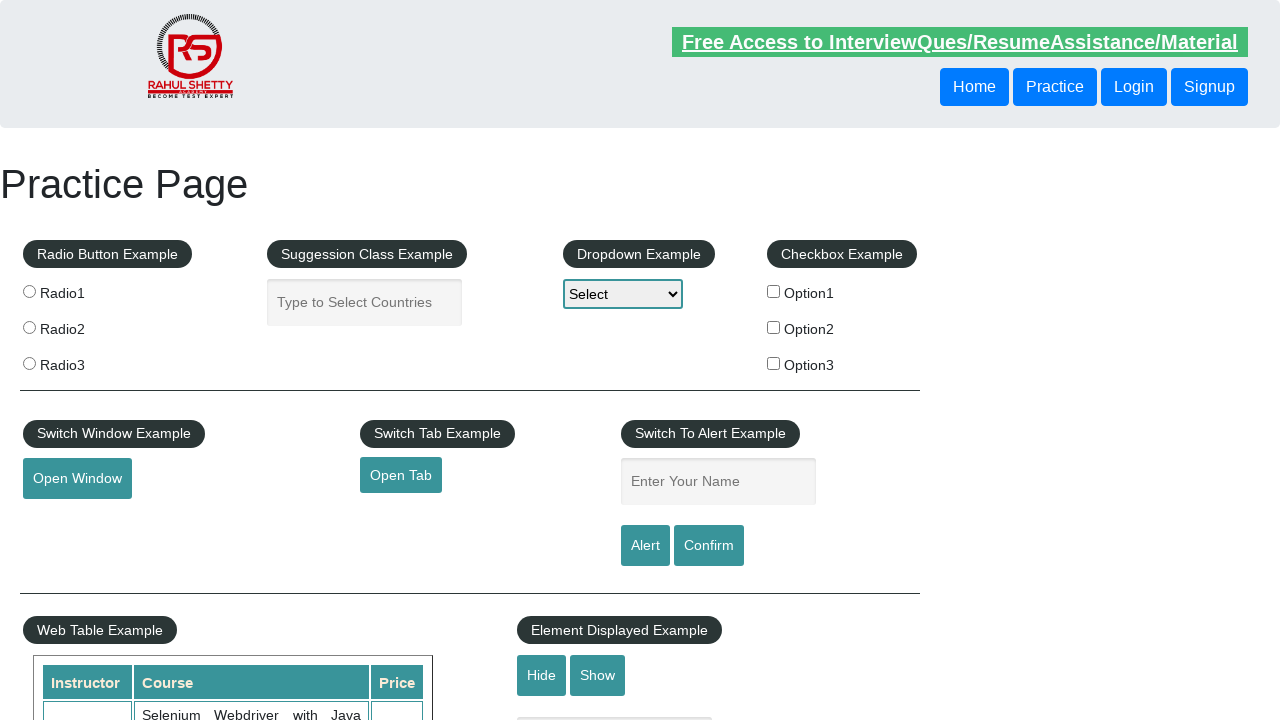

Found 5 links in footer column
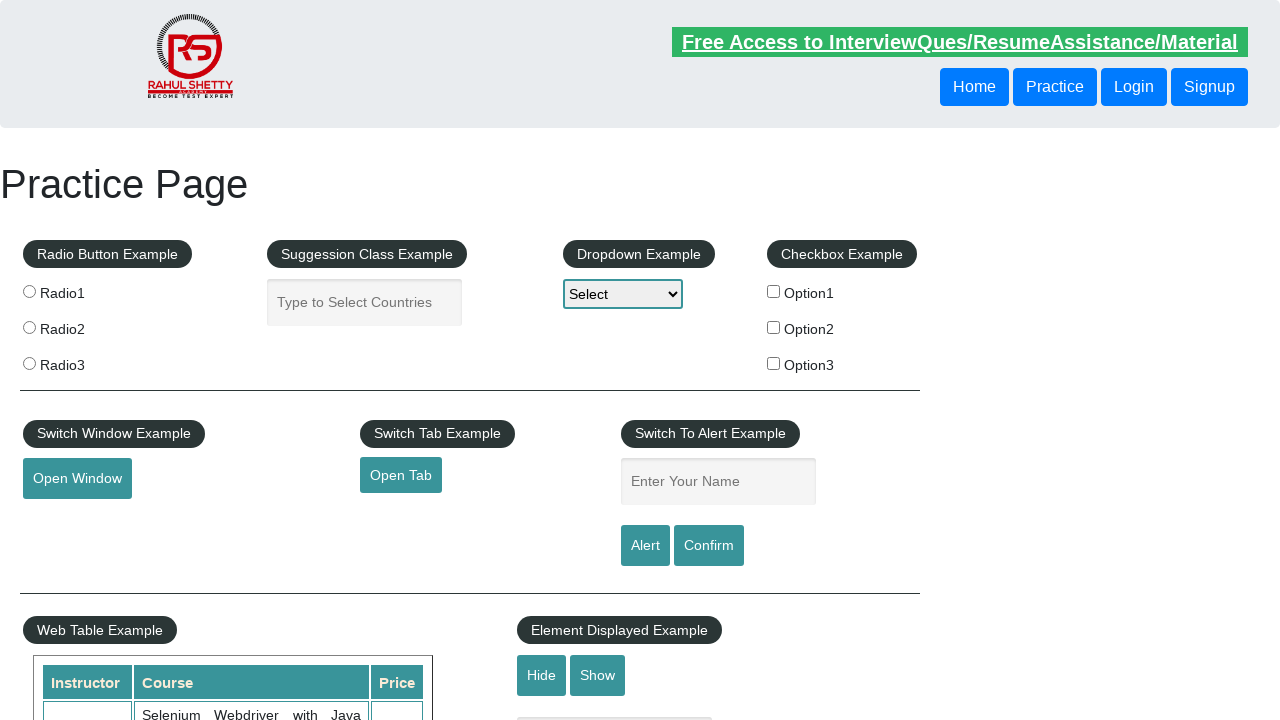

Opened link 1 in new tab using Ctrl+Click at (68, 520) on xpath=//div[@id='gf-BIG']//table/tbody/tr/td[1]/ul//a >> nth=1
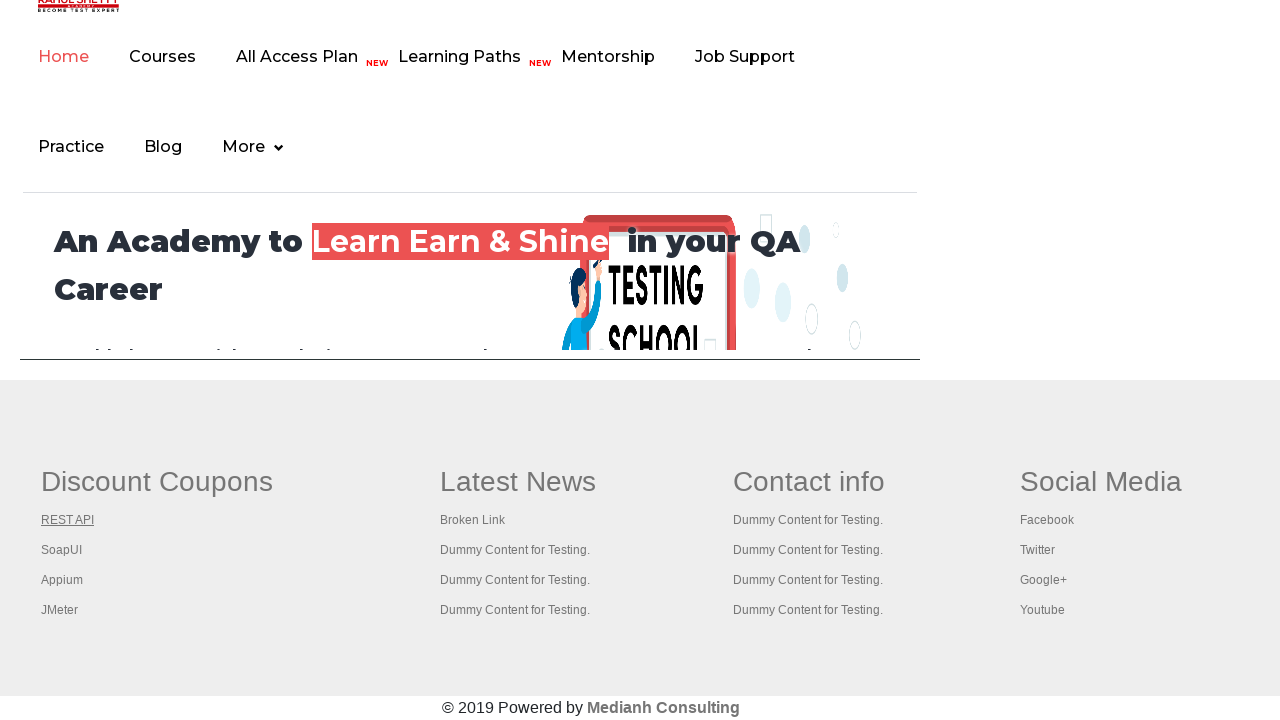

Waited 2 seconds for new tab to open
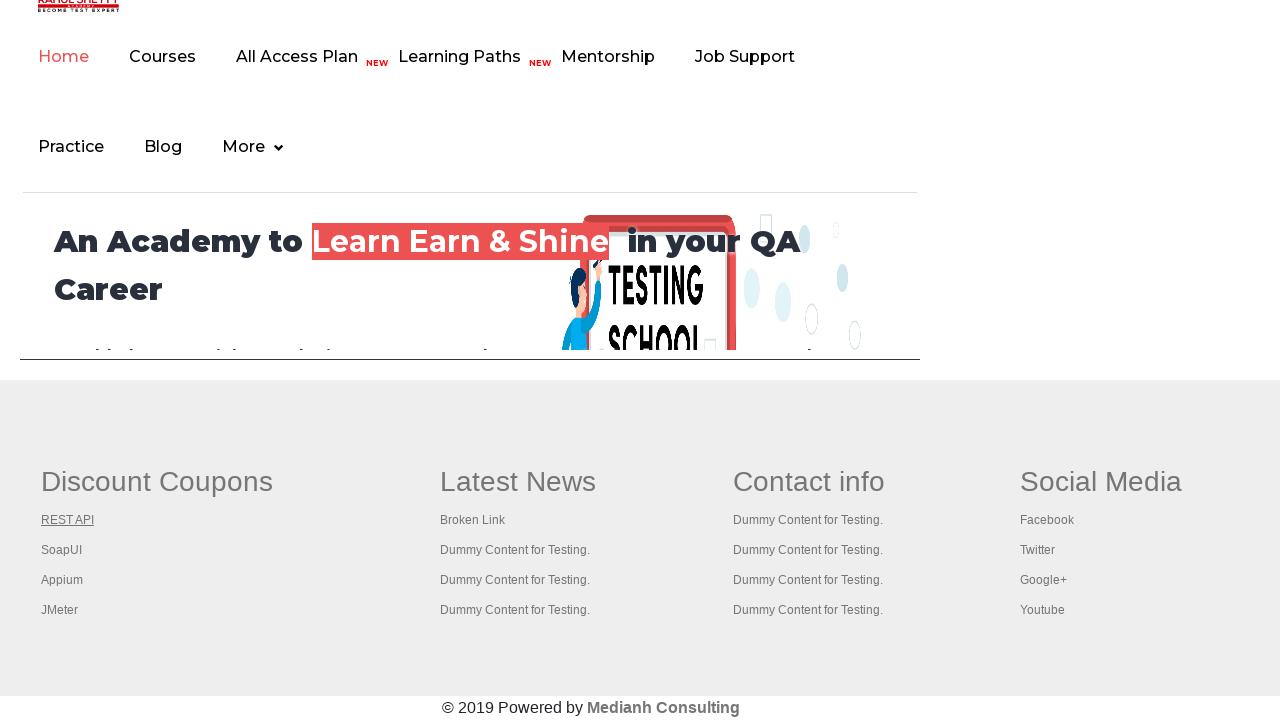

Opened link 2 in new tab using Ctrl+Click at (62, 550) on xpath=//div[@id='gf-BIG']//table/tbody/tr/td[1]/ul//a >> nth=2
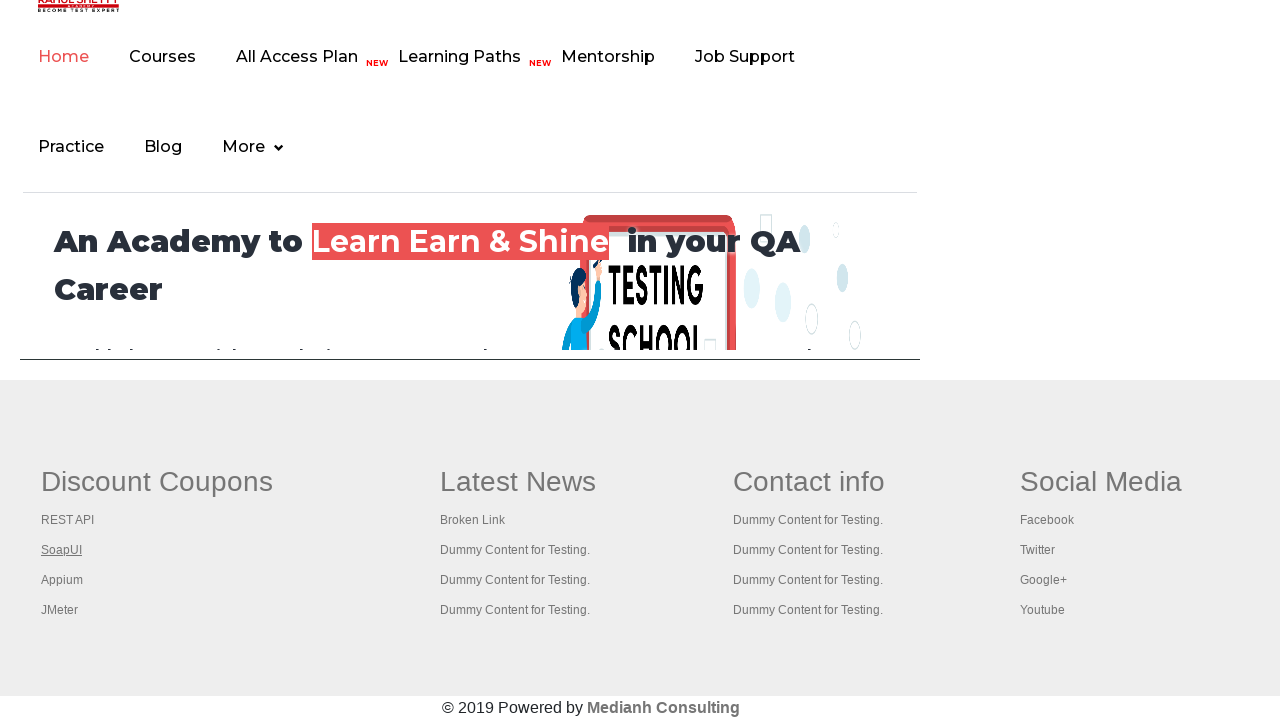

Waited 2 seconds for new tab to open
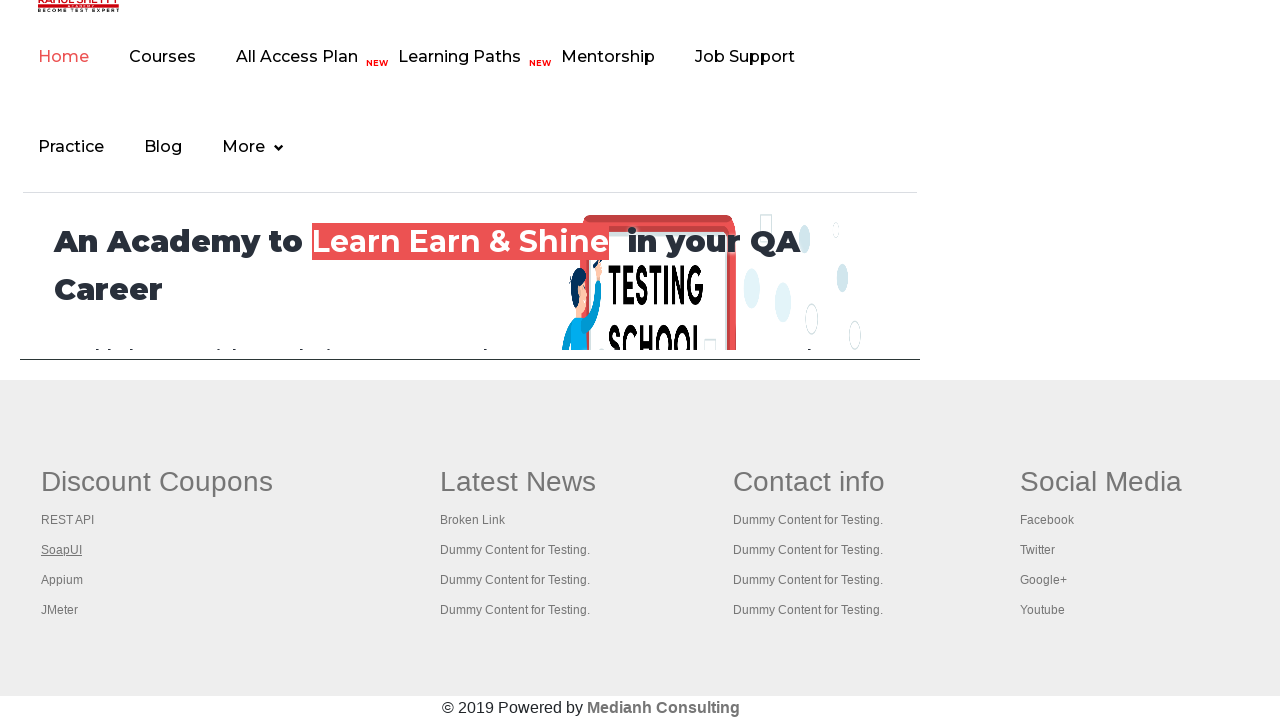

Opened link 3 in new tab using Ctrl+Click at (62, 580) on xpath=//div[@id='gf-BIG']//table/tbody/tr/td[1]/ul//a >> nth=3
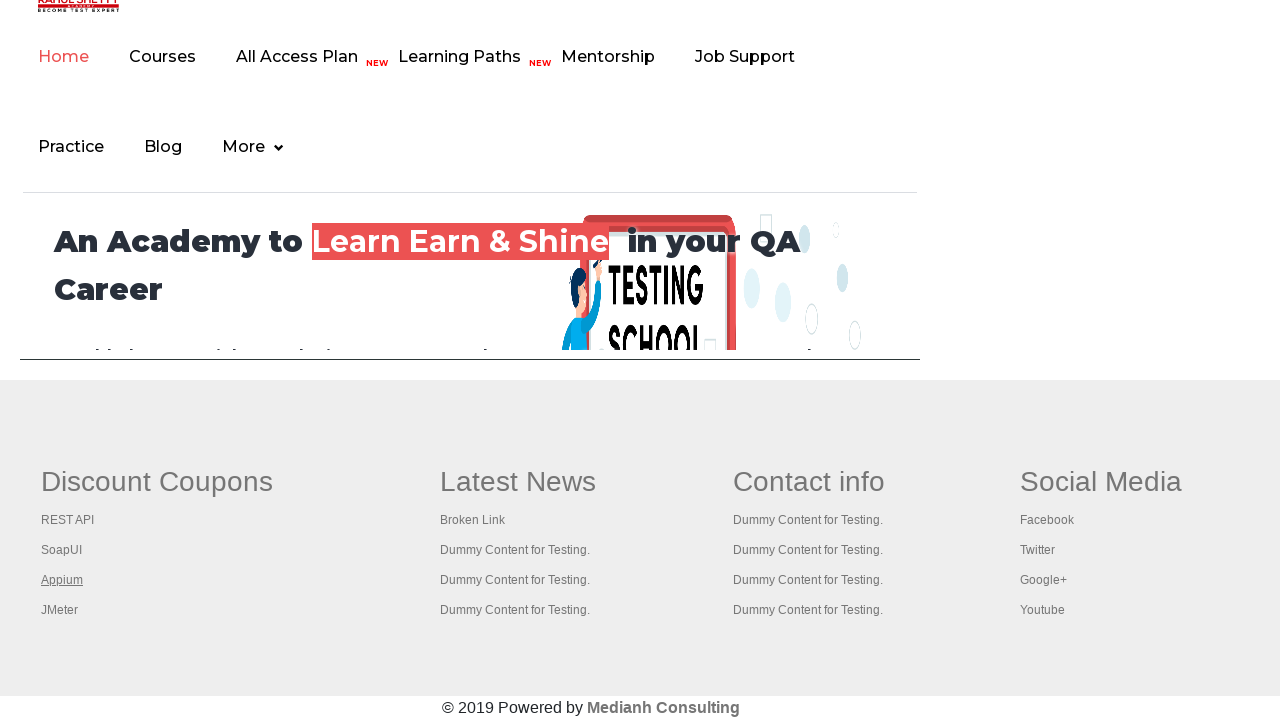

Waited 2 seconds for new tab to open
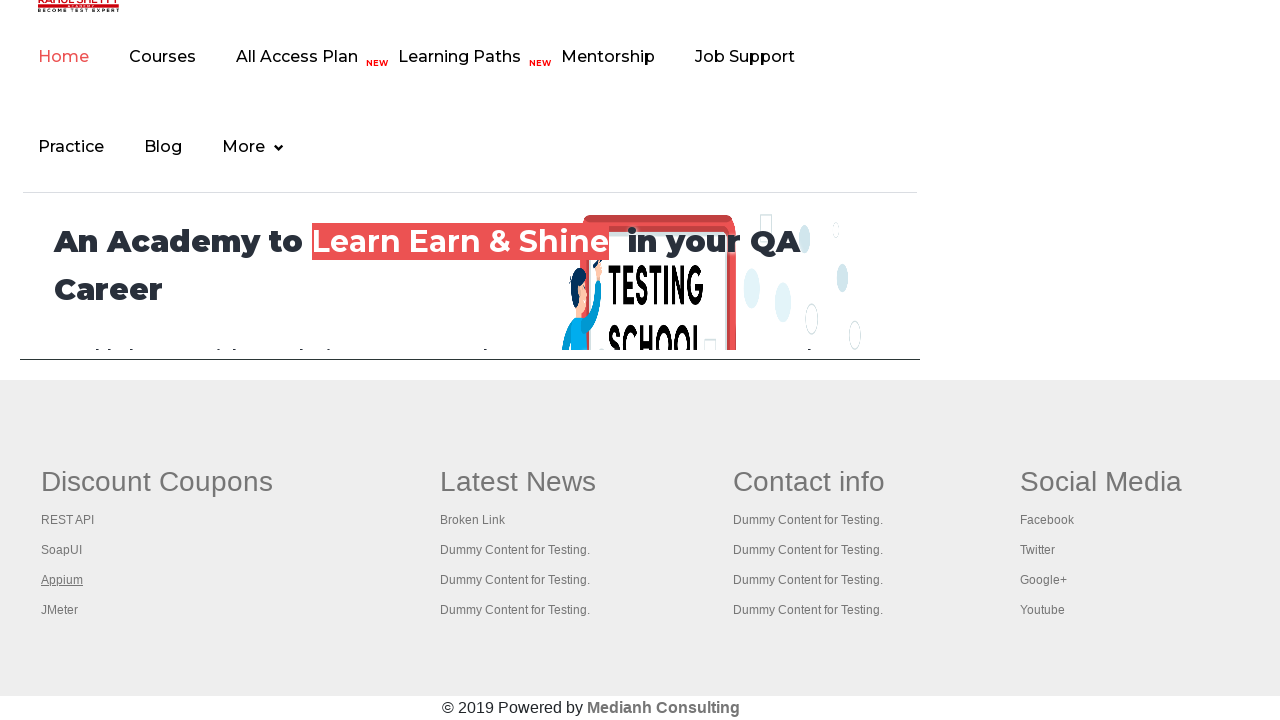

Opened link 4 in new tab using Ctrl+Click at (60, 610) on xpath=//div[@id='gf-BIG']//table/tbody/tr/td[1]/ul//a >> nth=4
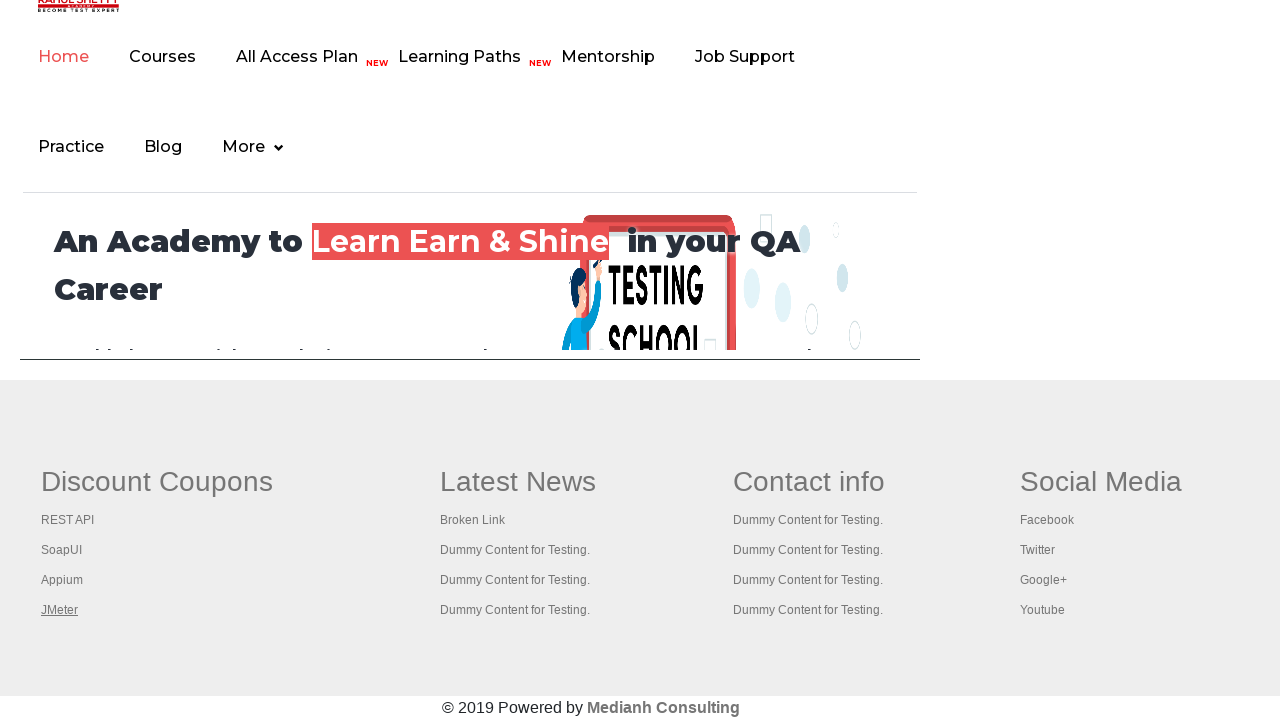

Waited 2 seconds for new tab to open
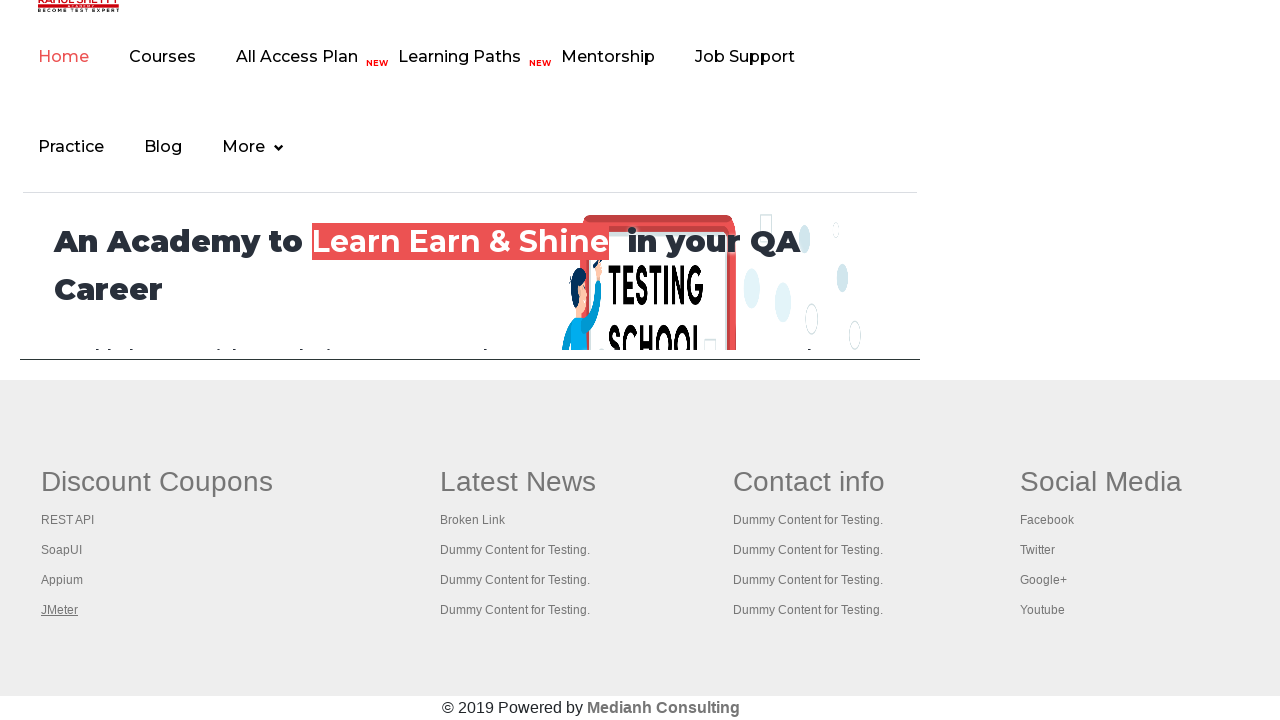

Retrieved all 5 open pages/tabs
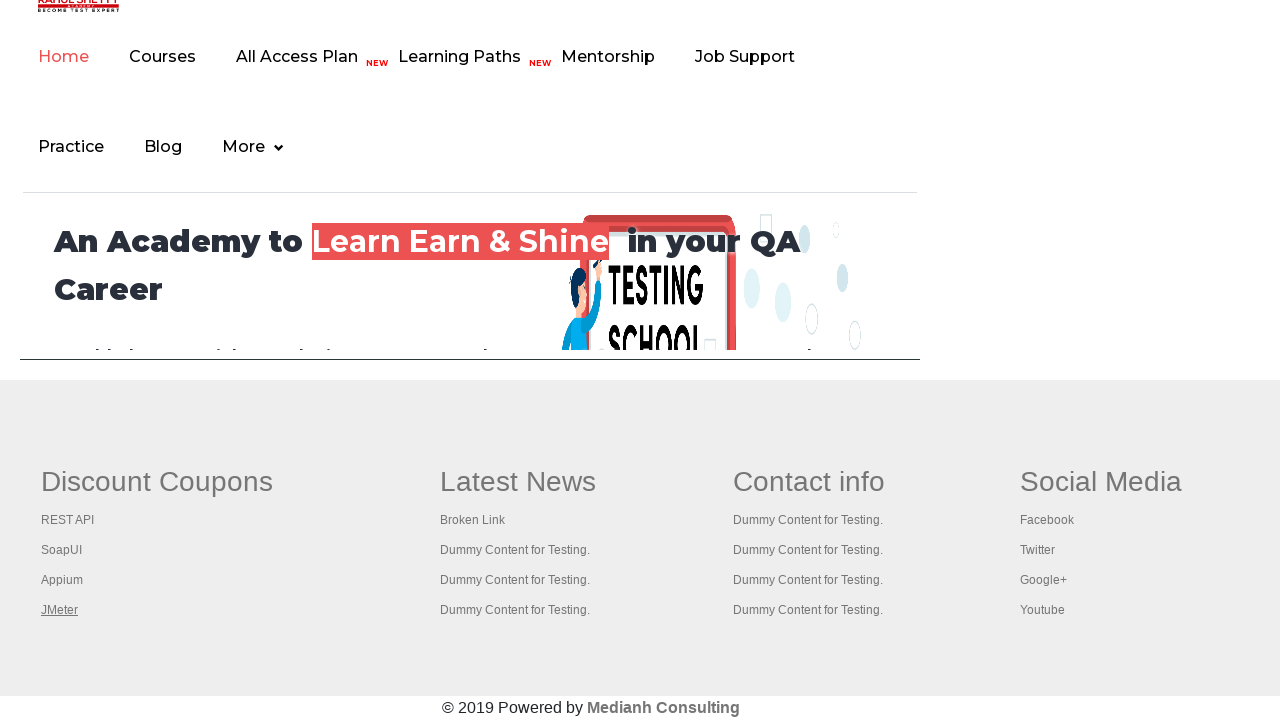

Brought page to front
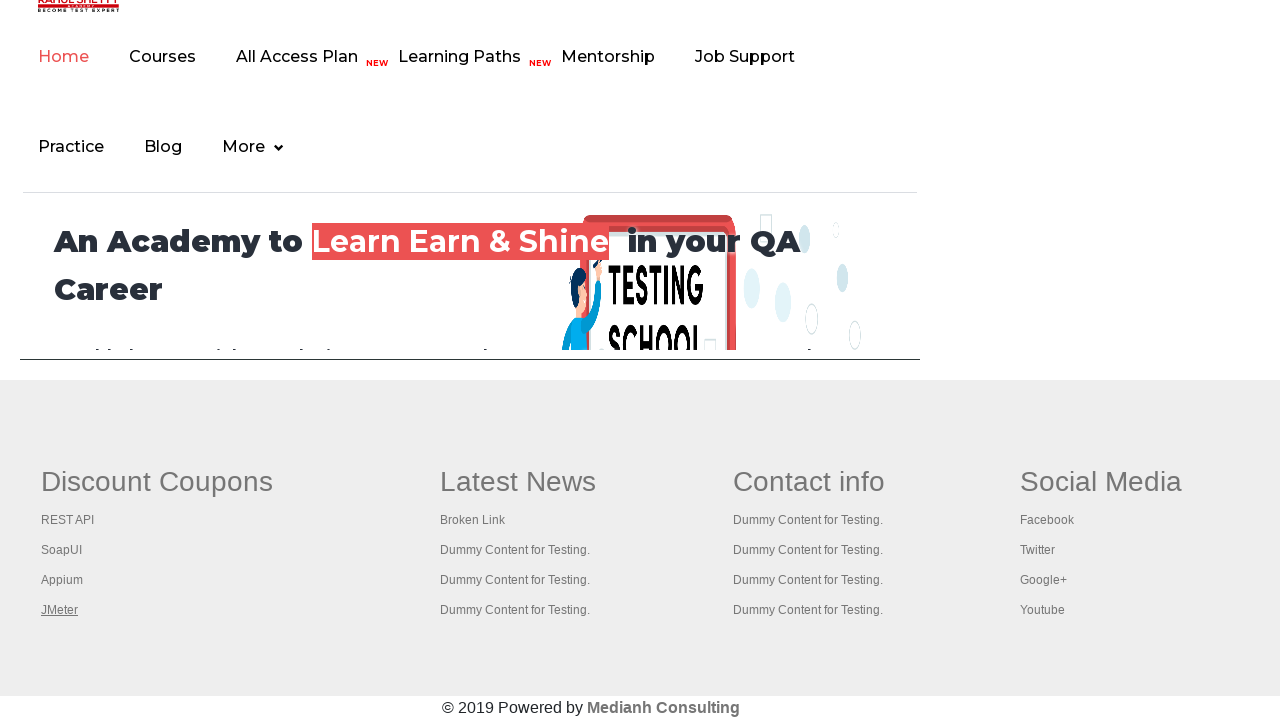

Verified page loaded with domcontentloaded state
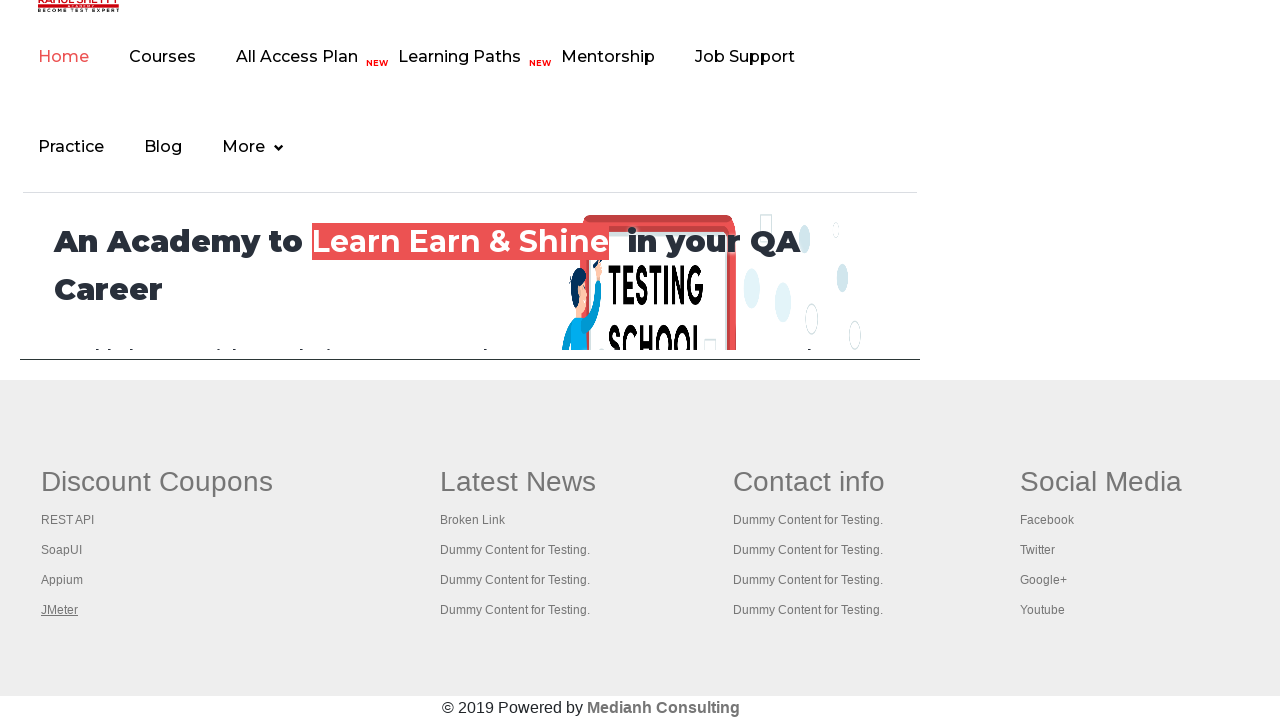

Brought page to front
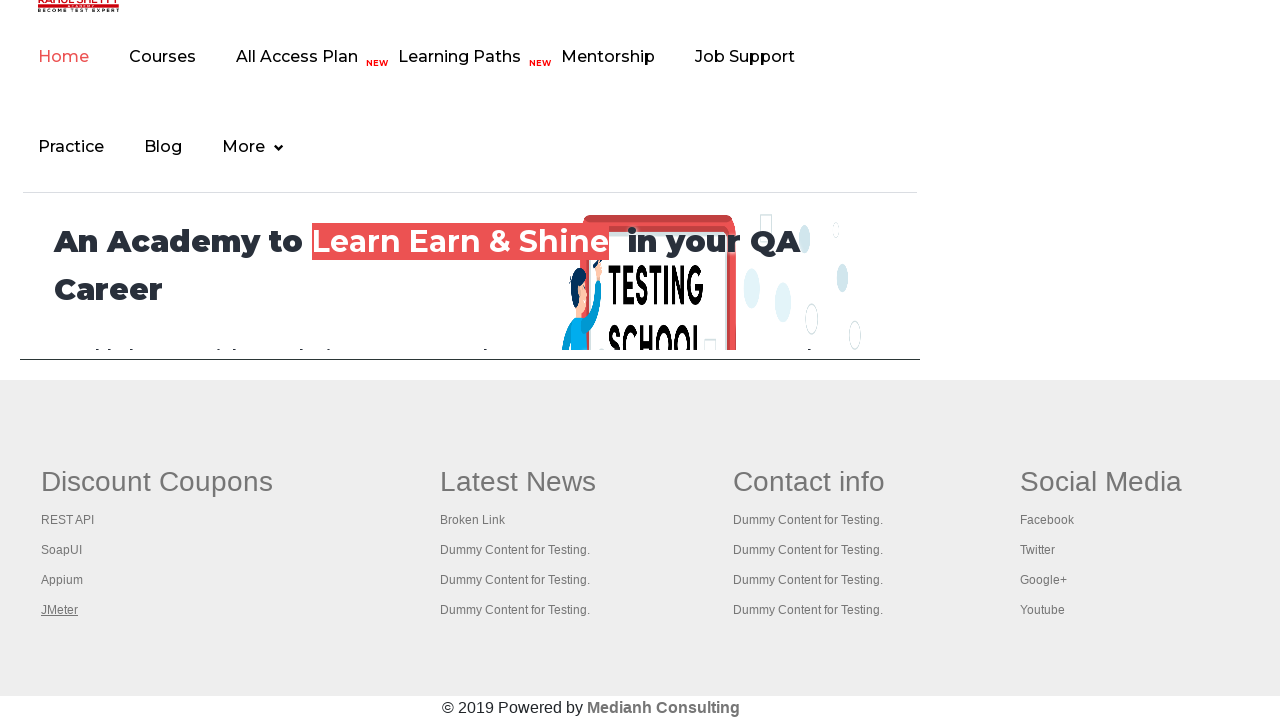

Verified page loaded with domcontentloaded state
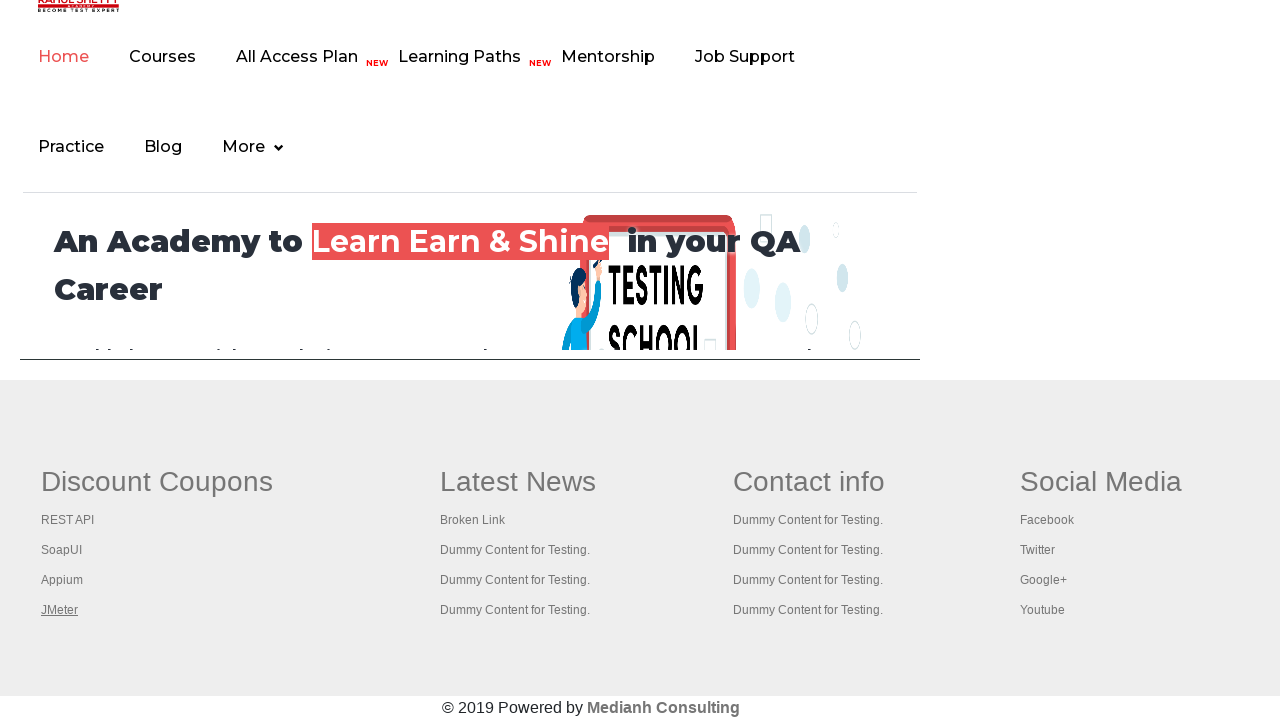

Brought page to front
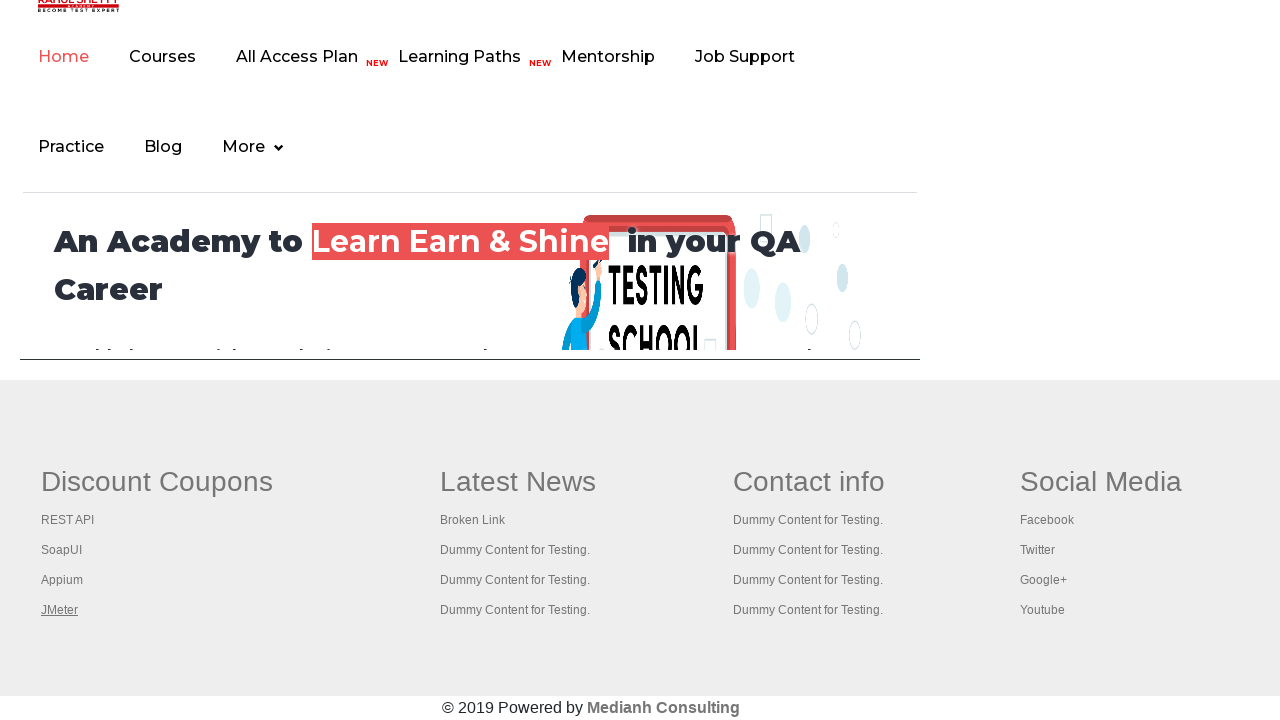

Verified page loaded with domcontentloaded state
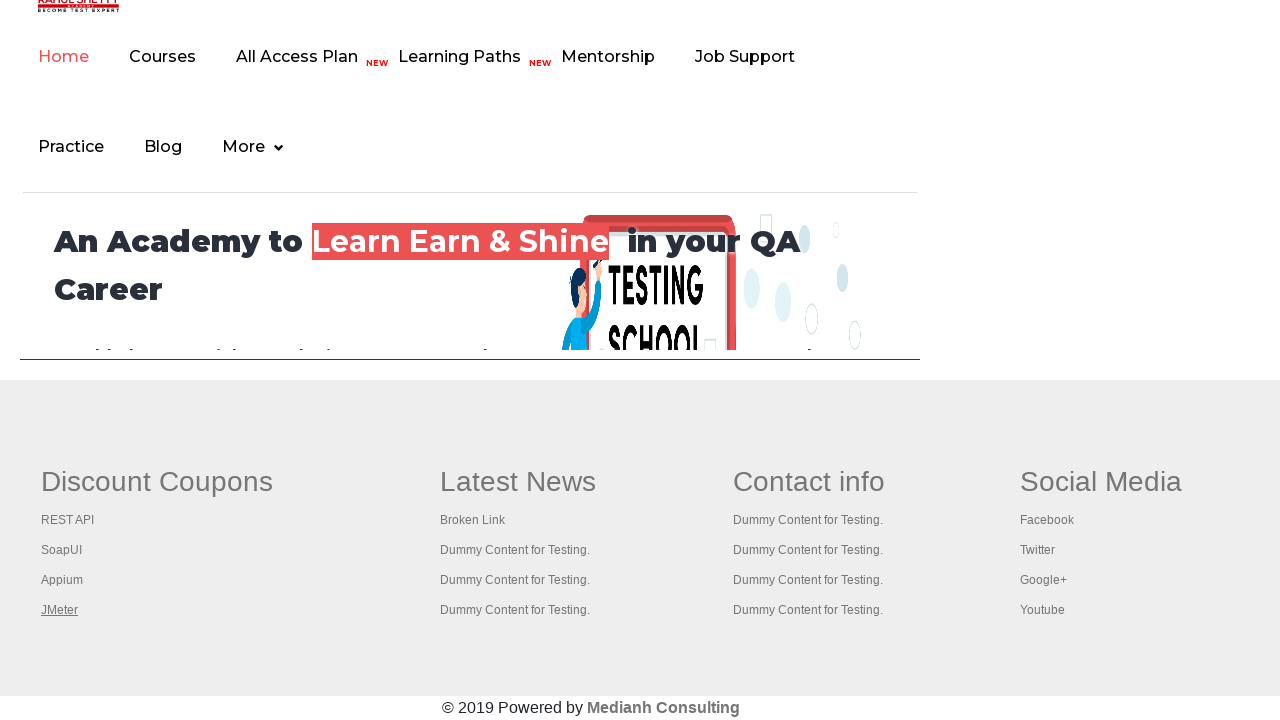

Brought page to front
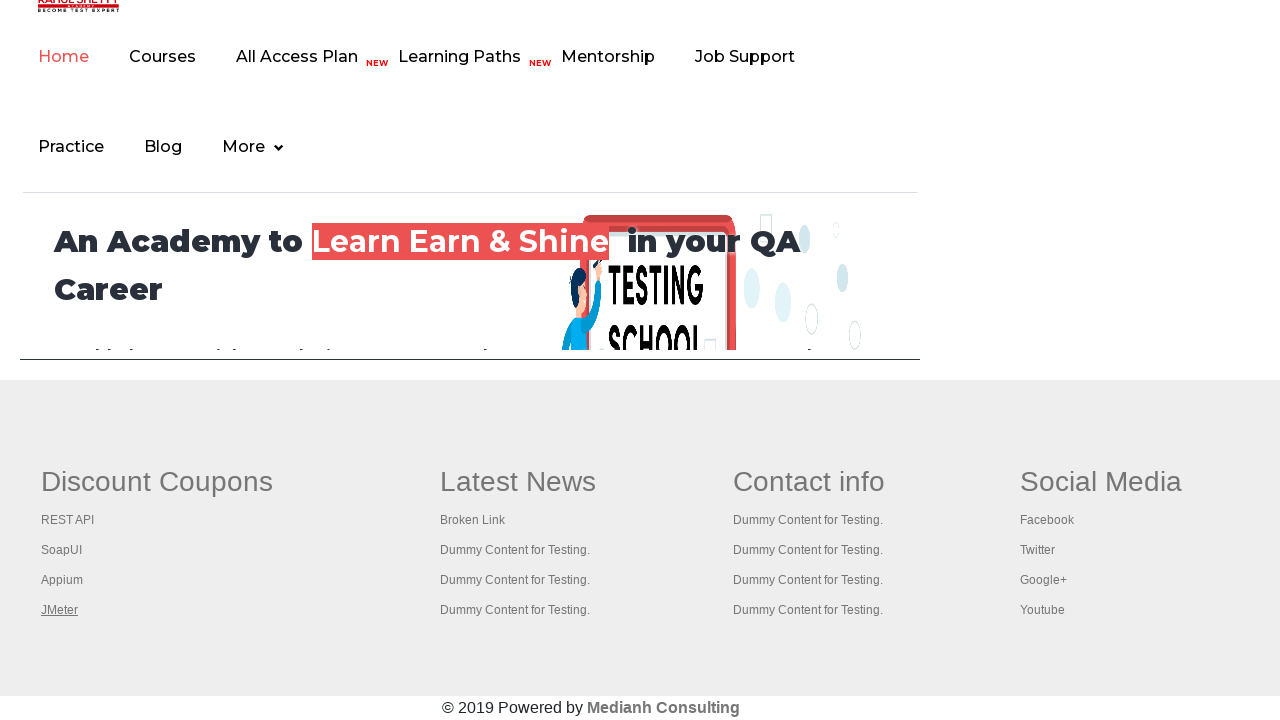

Verified page loaded with domcontentloaded state
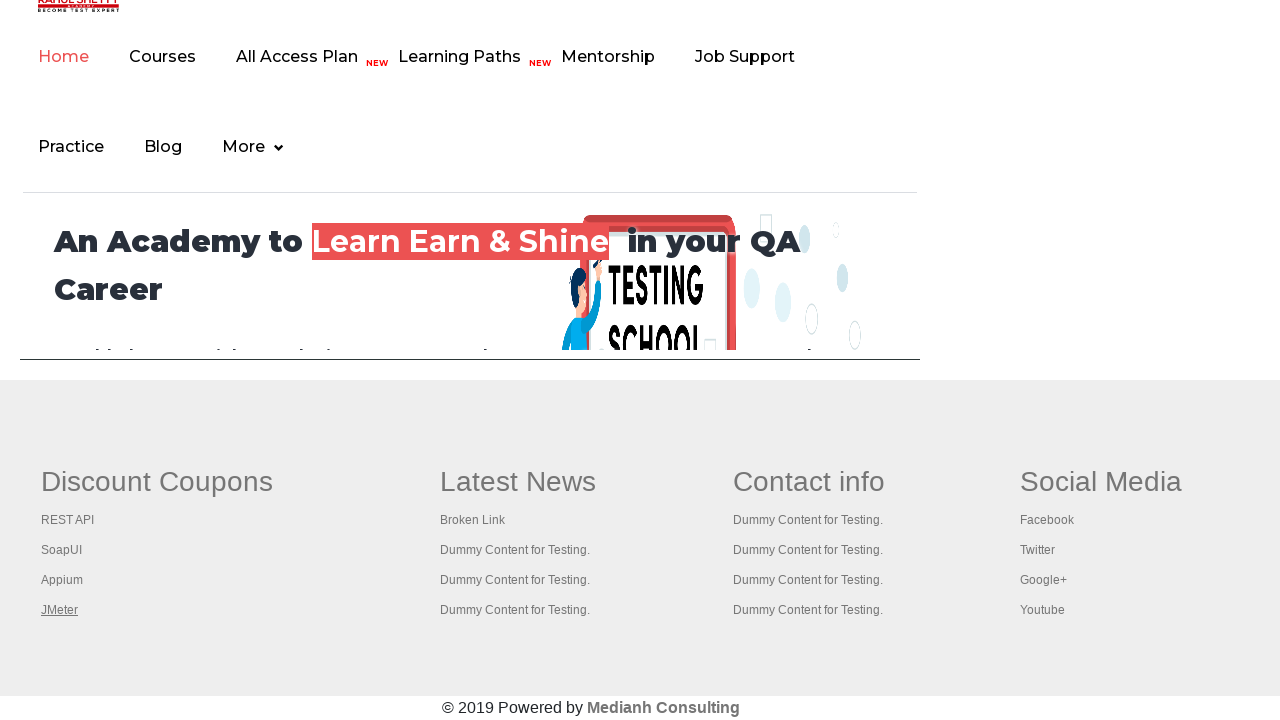

Brought page to front
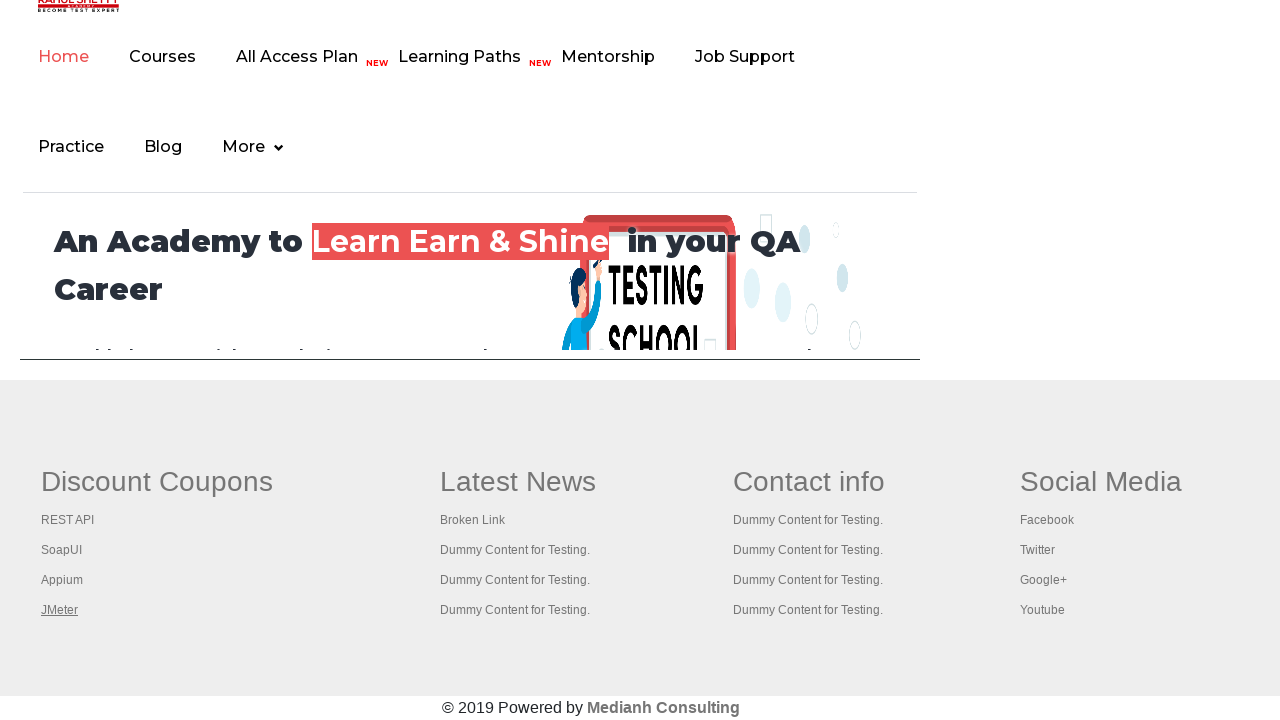

Verified page loaded with domcontentloaded state
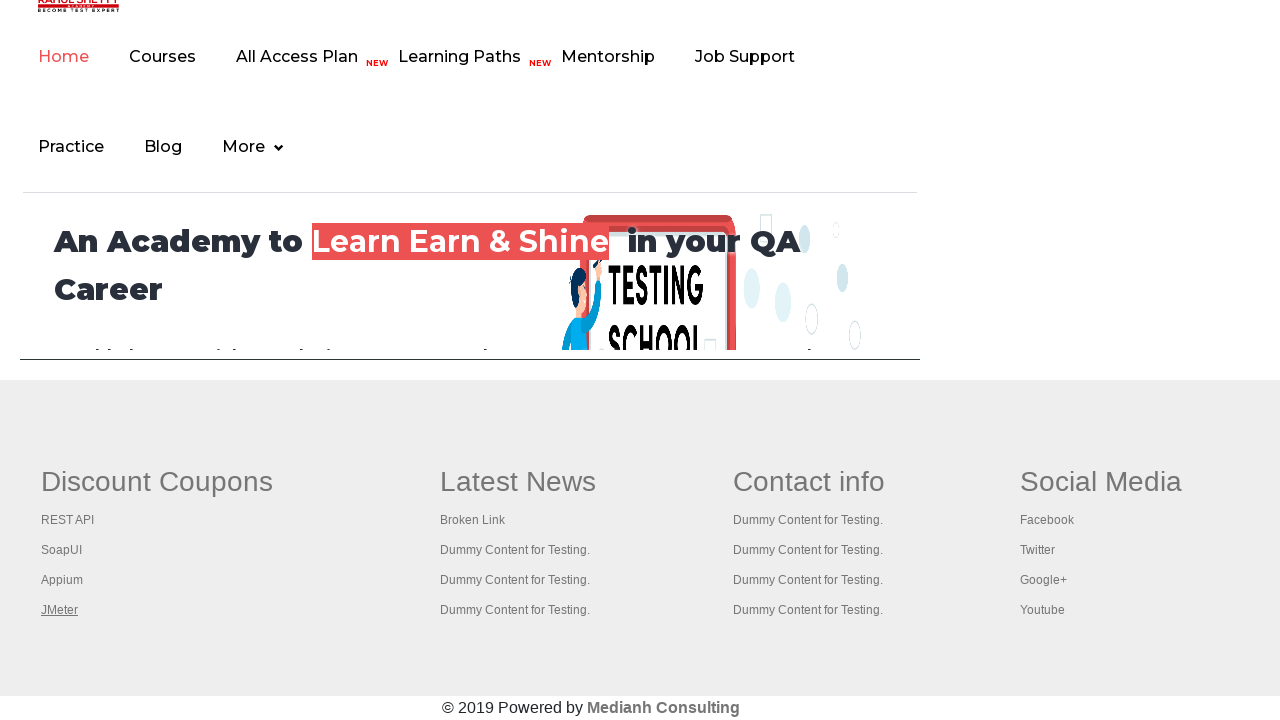

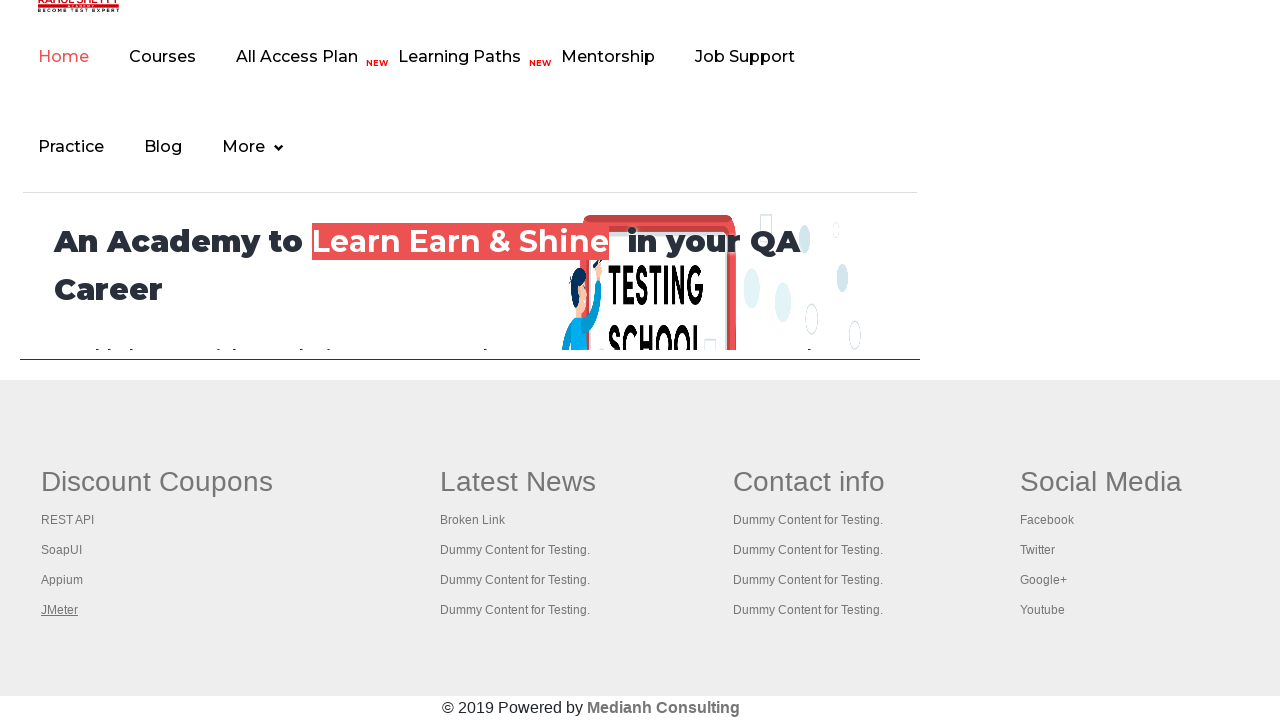